Searches for phrases on playphrase.me video clip search engine, clicks to start video playback, enters search terms, and waits for results to play until hitting the limit message.

Starting URL: https://playphrase.me/

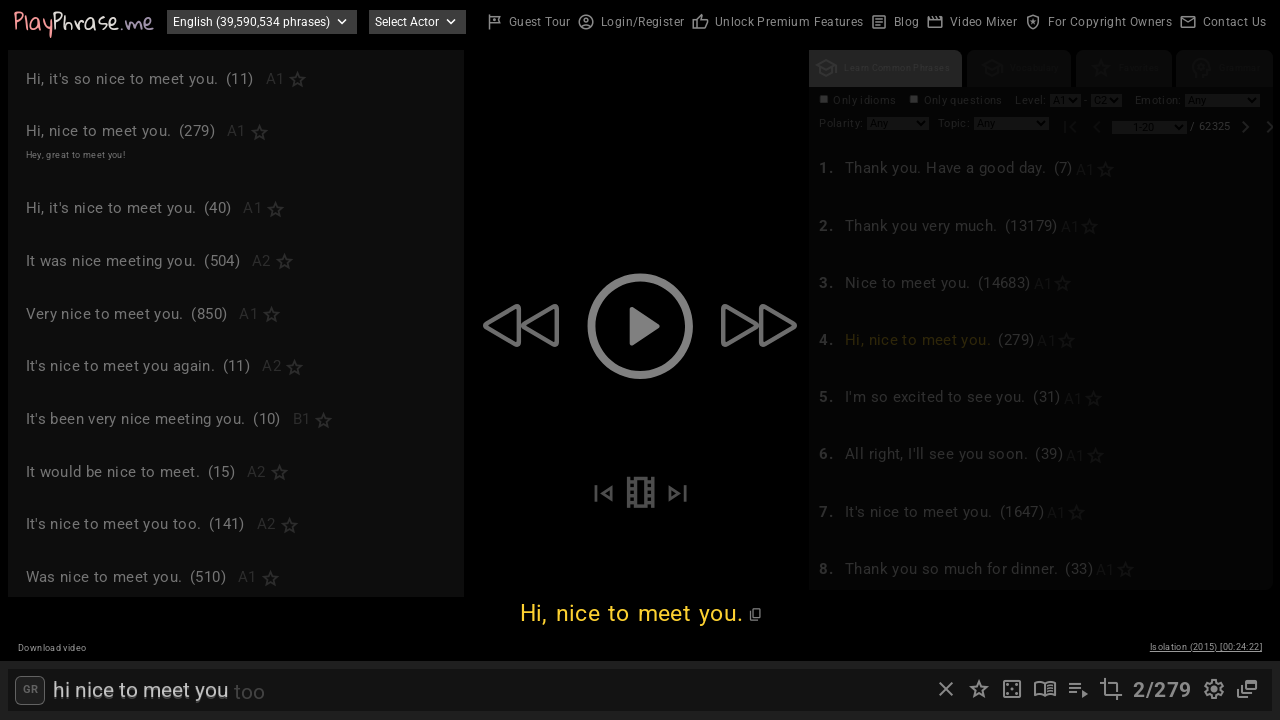

Clicked body to start video playback at (640, 360) on body
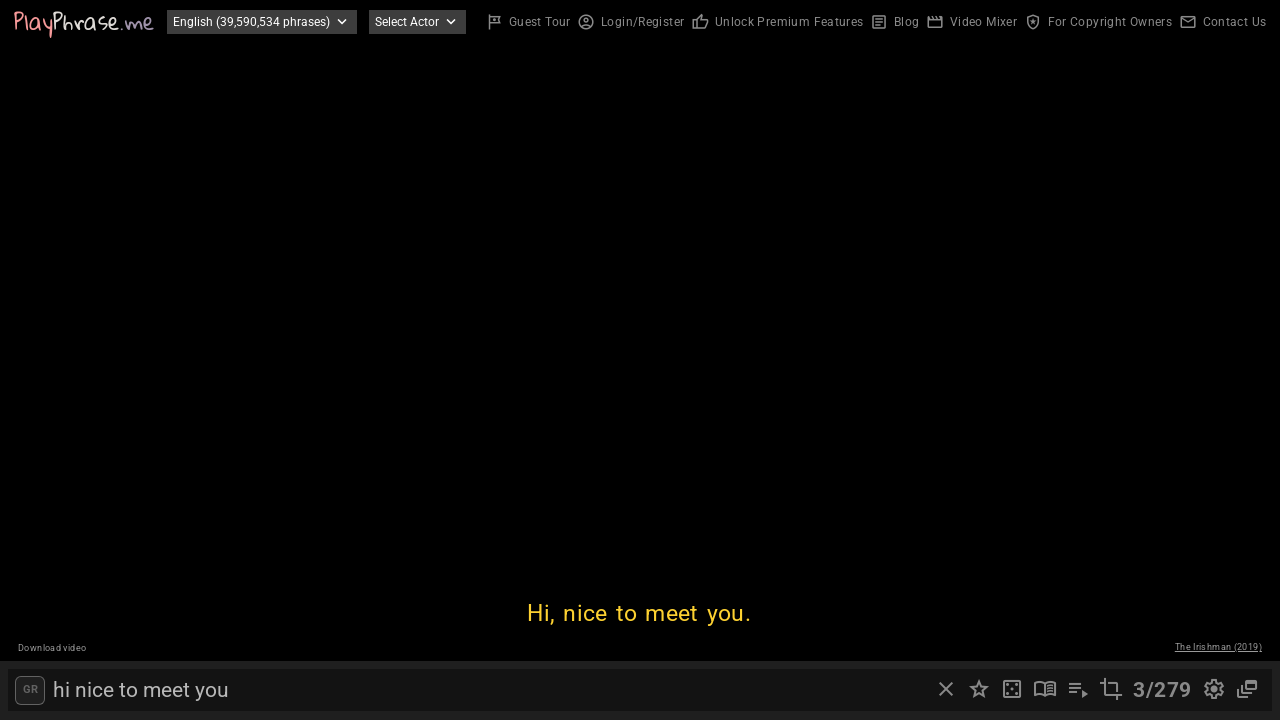

Search input field is available
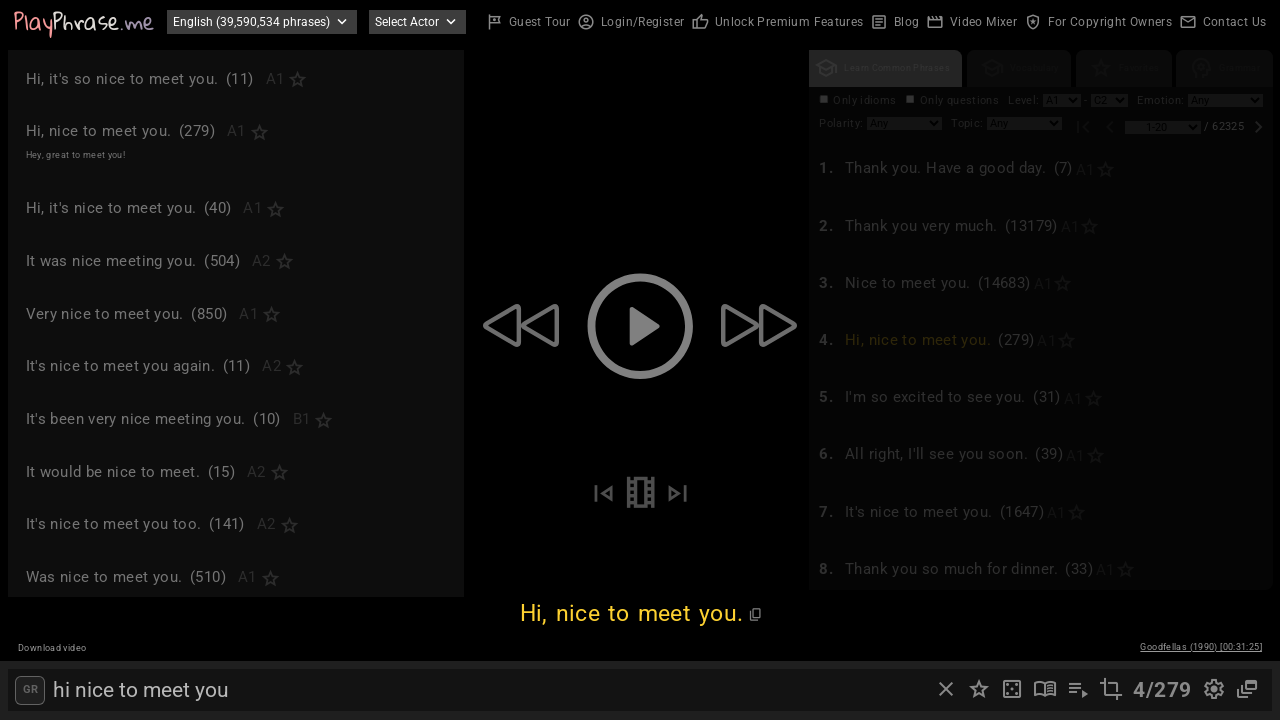

Closed previous search results at (946, 689) on xpath=//i[contains(text(),'close')] >> nth=0
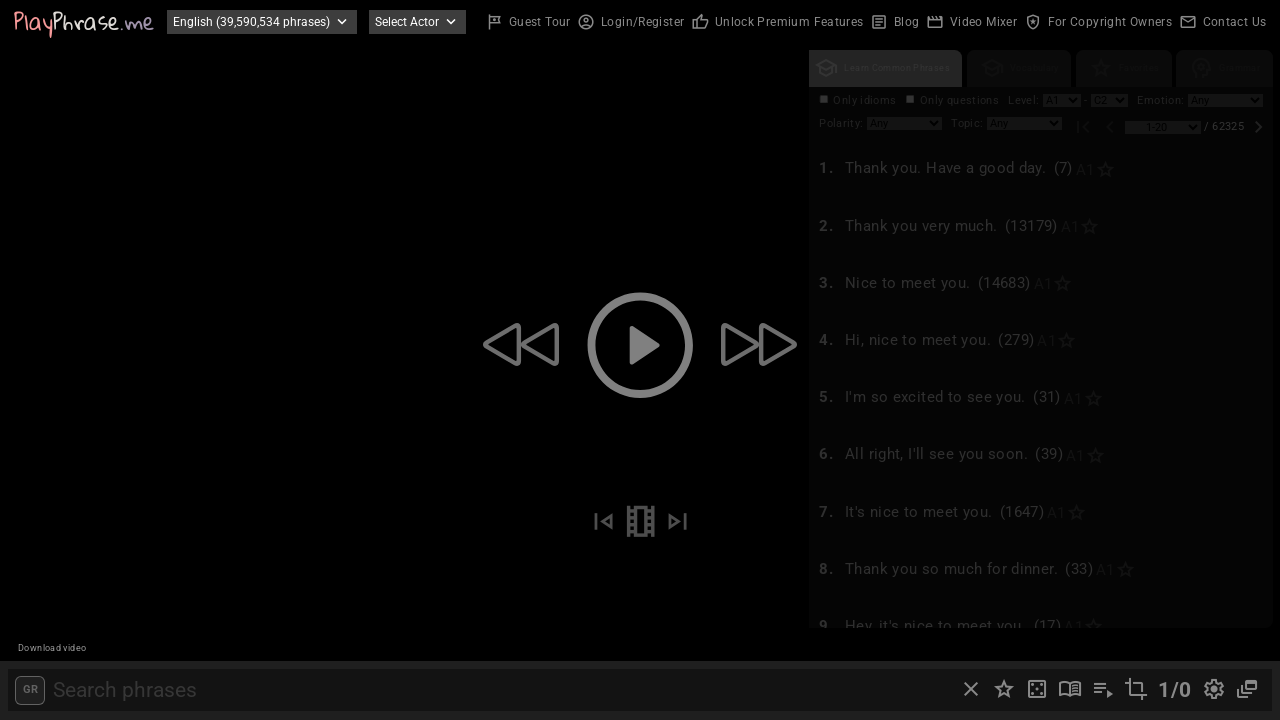

Entered search phrase: 'movie quote' on #search-input
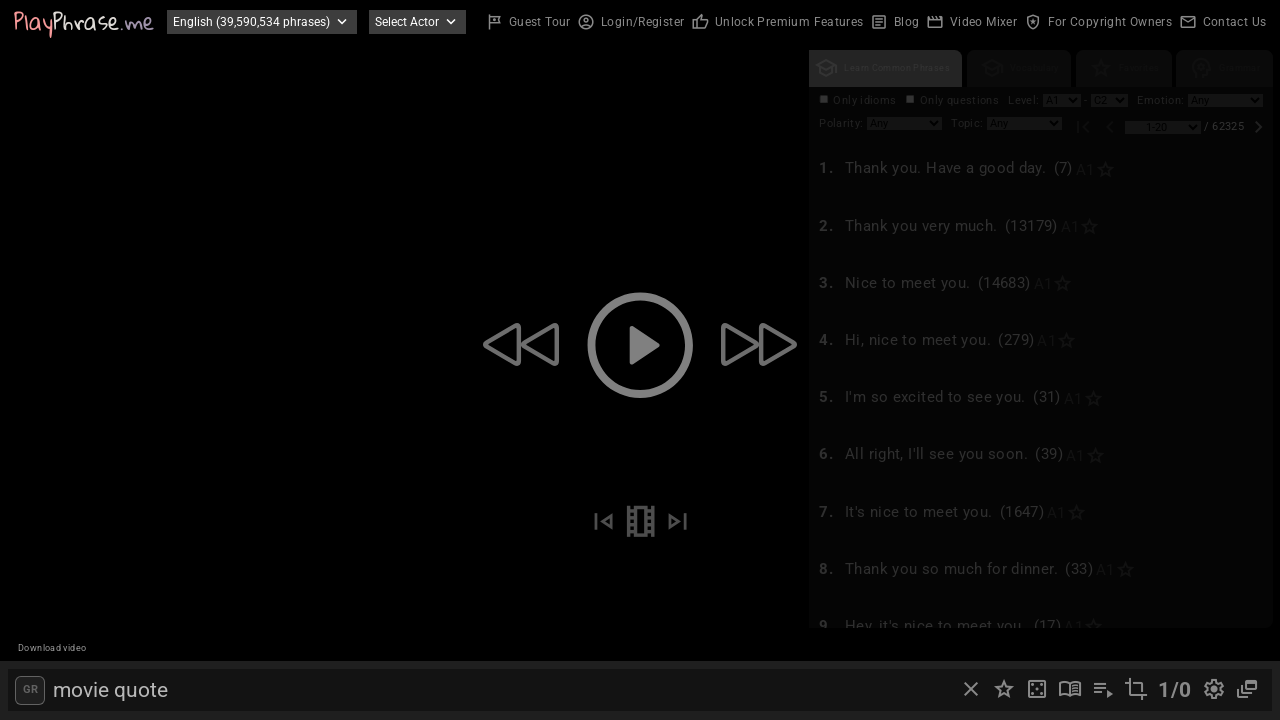

Waited 2 seconds for search results to load
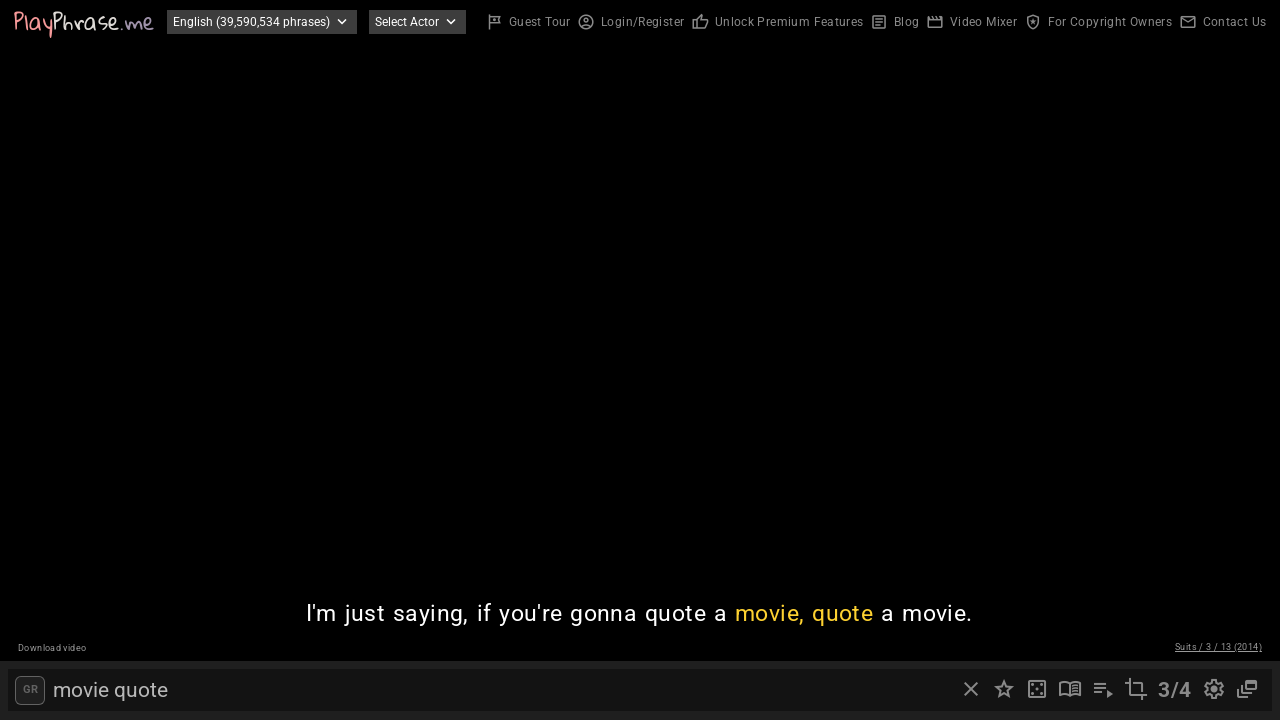

Checked search result count: 3/4
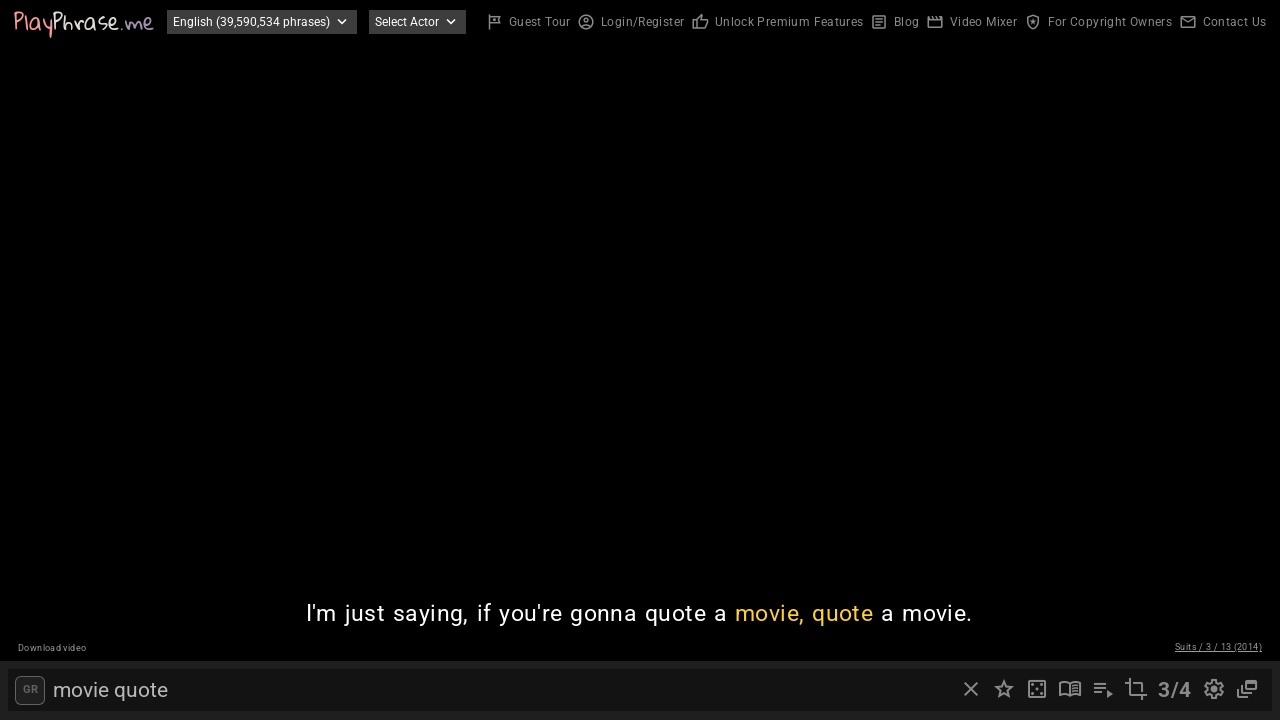

Finished watching results for 'movie quote' without hitting limit
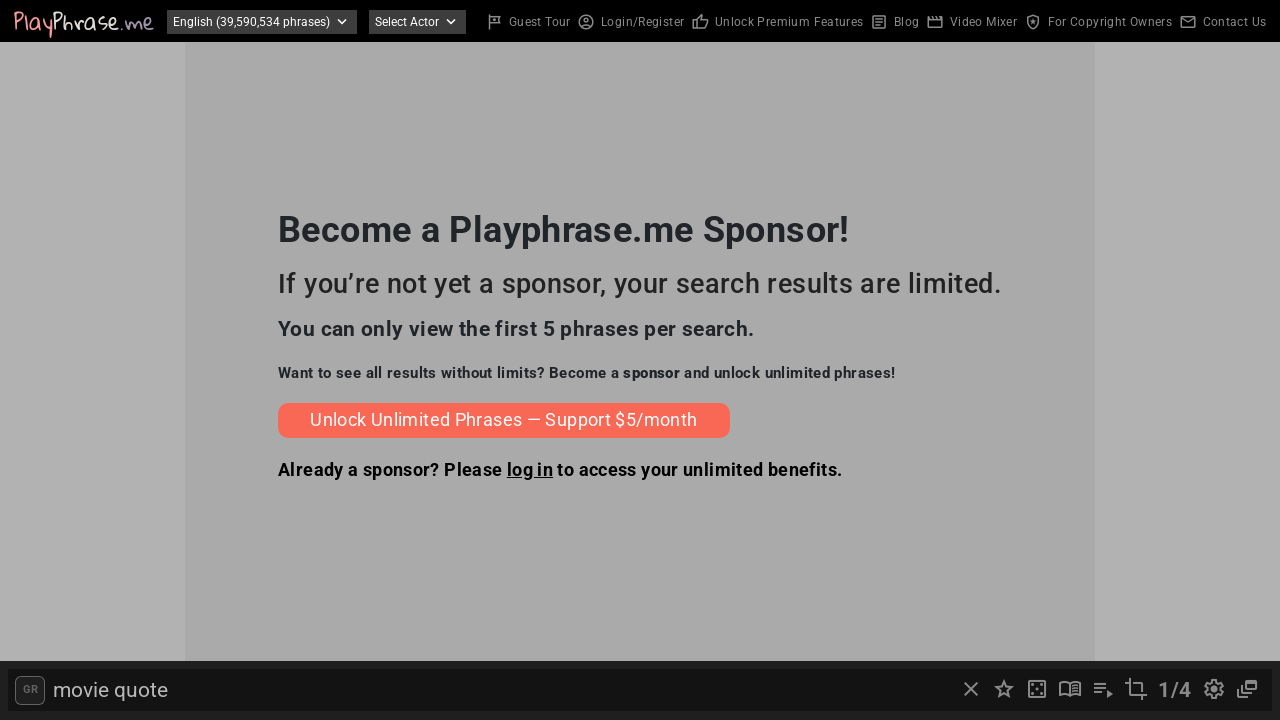

Closed previous search results at (971, 689) on xpath=//i[contains(text(),'close')] >> nth=0
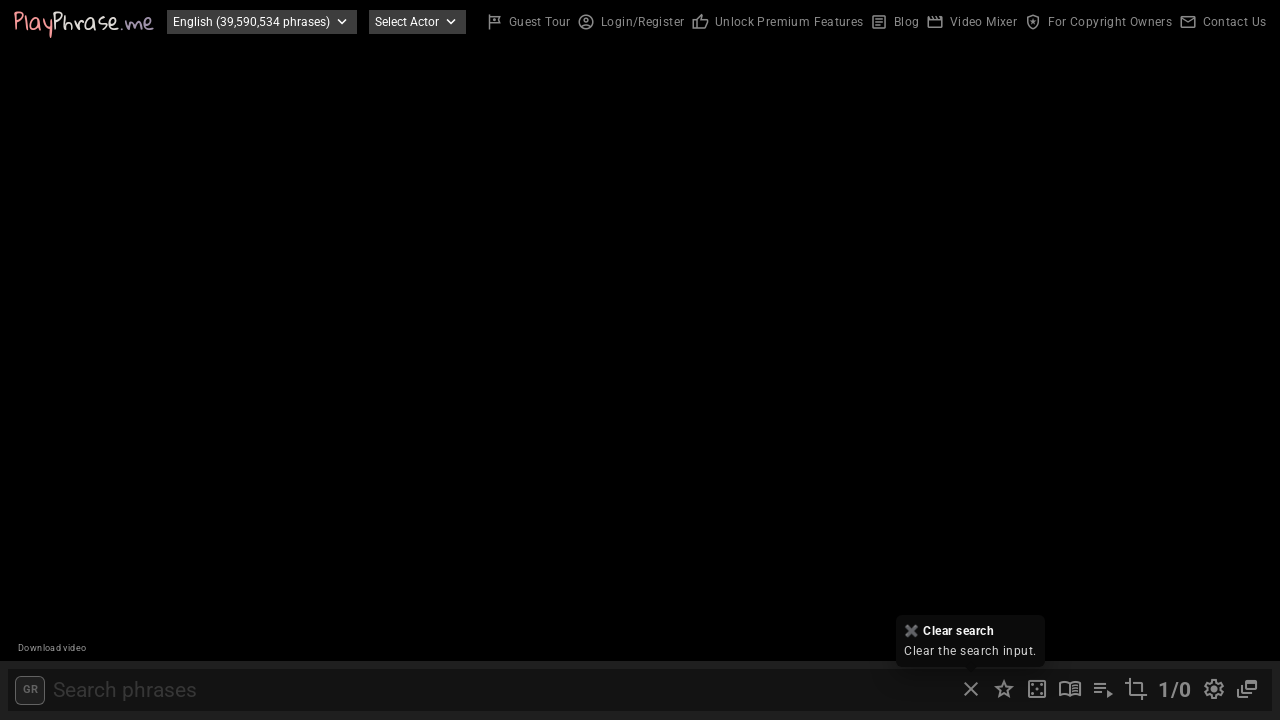

Entered search phrase: 'famous line' on #search-input
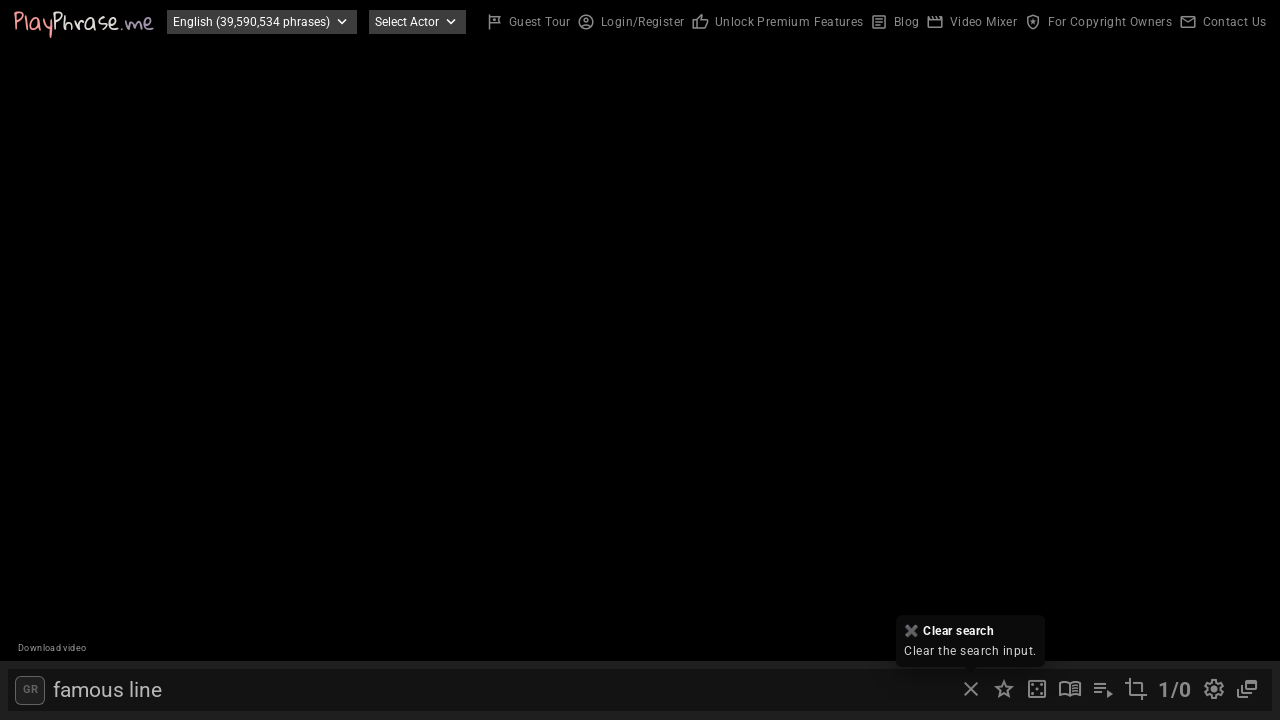

Waited 2 seconds for search results to load
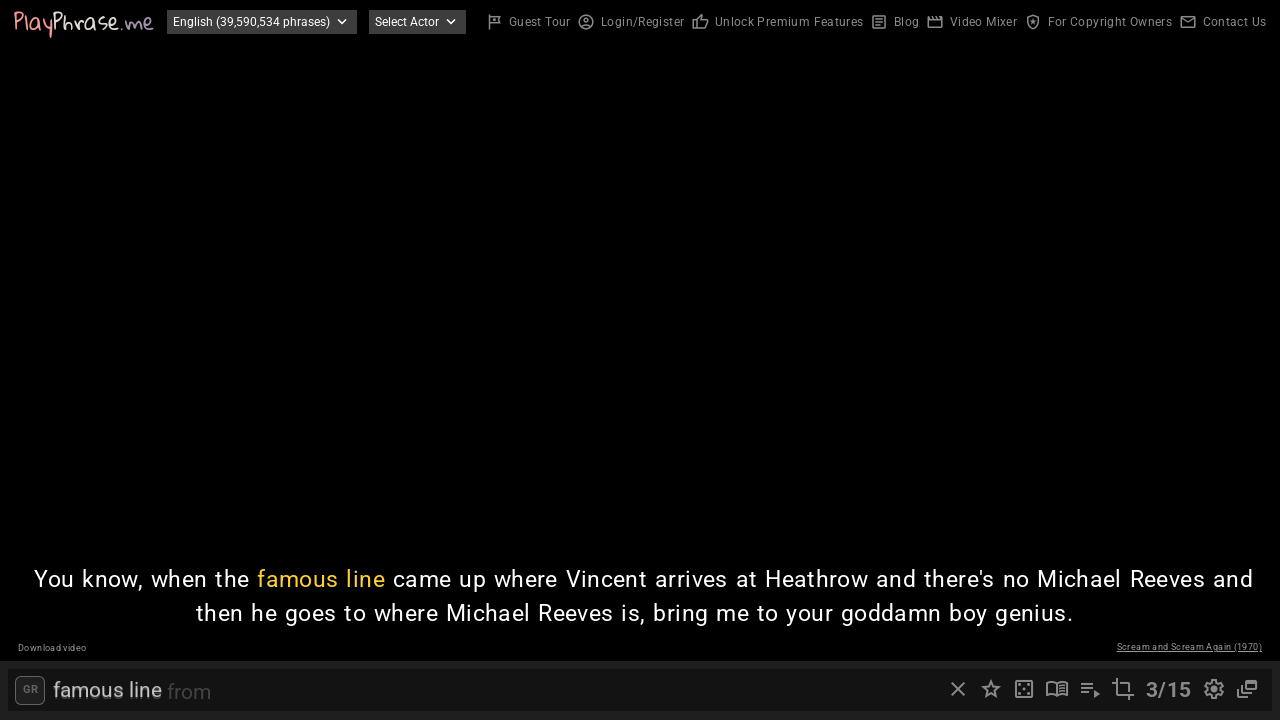

Checked search result count: 3/15
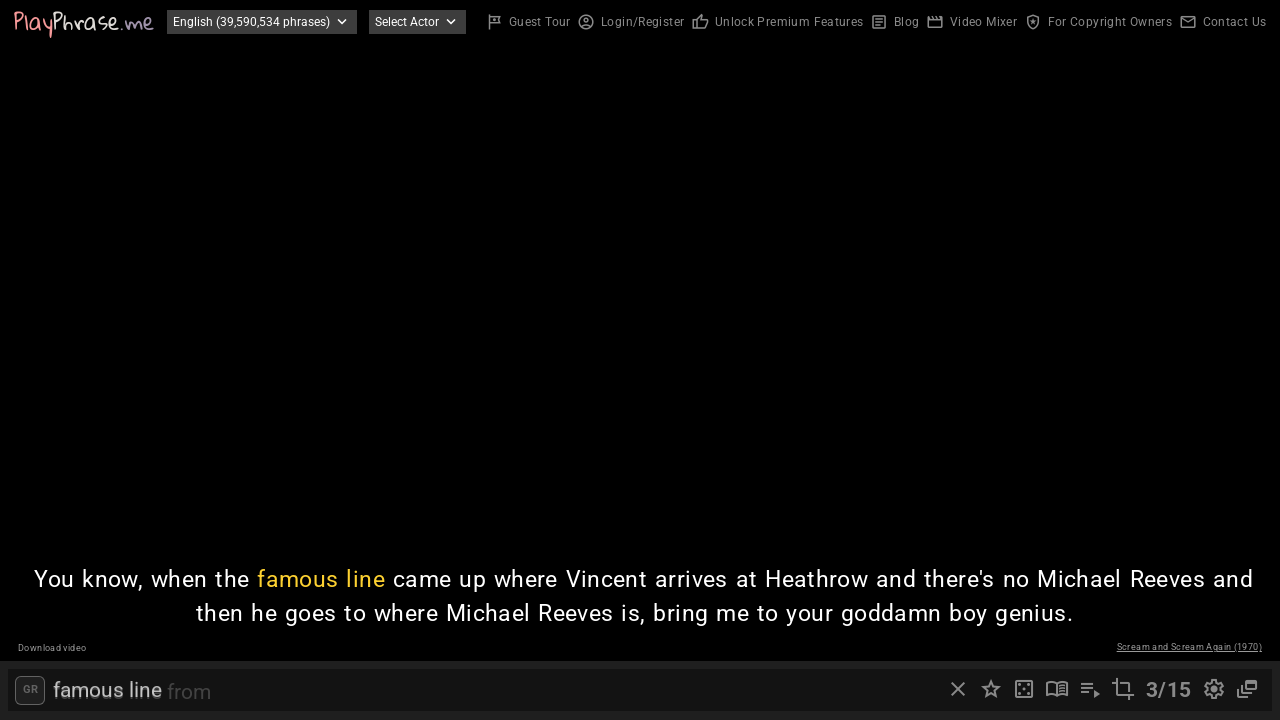

Finished watching results for 'famous line' without hitting limit
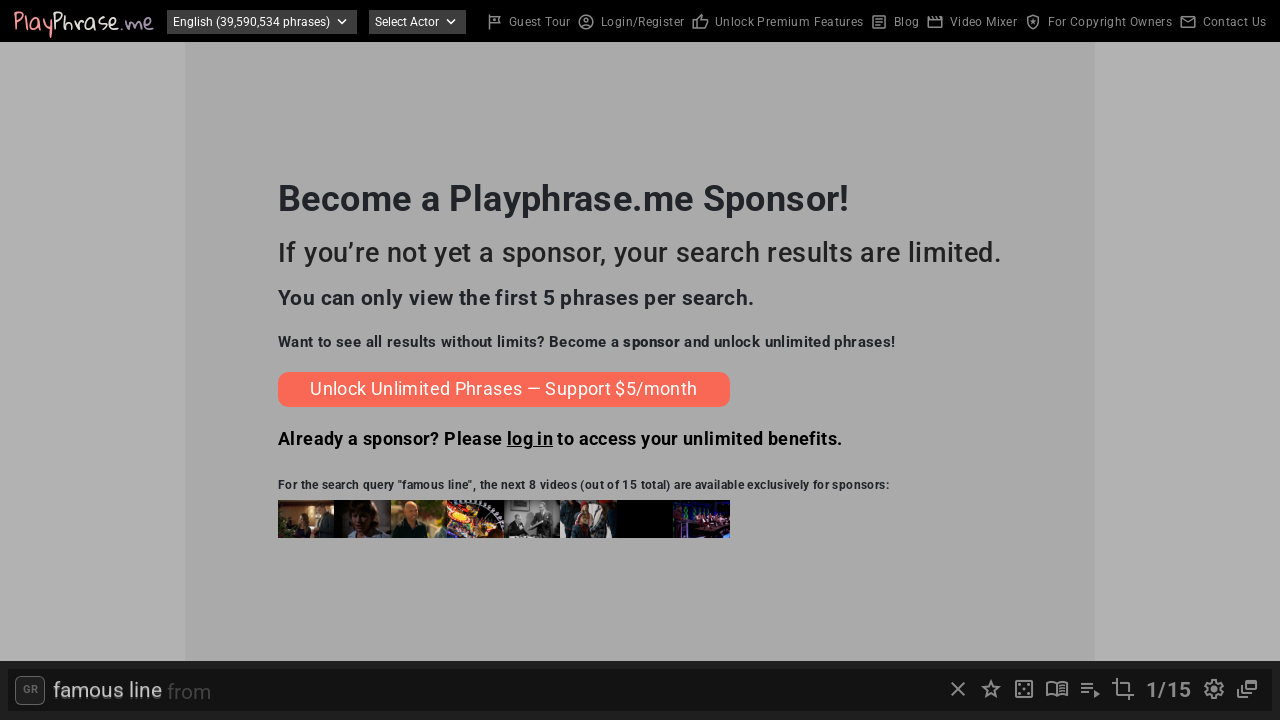

Closed previous search results at (958, 689) on xpath=//i[contains(text(),'close')] >> nth=0
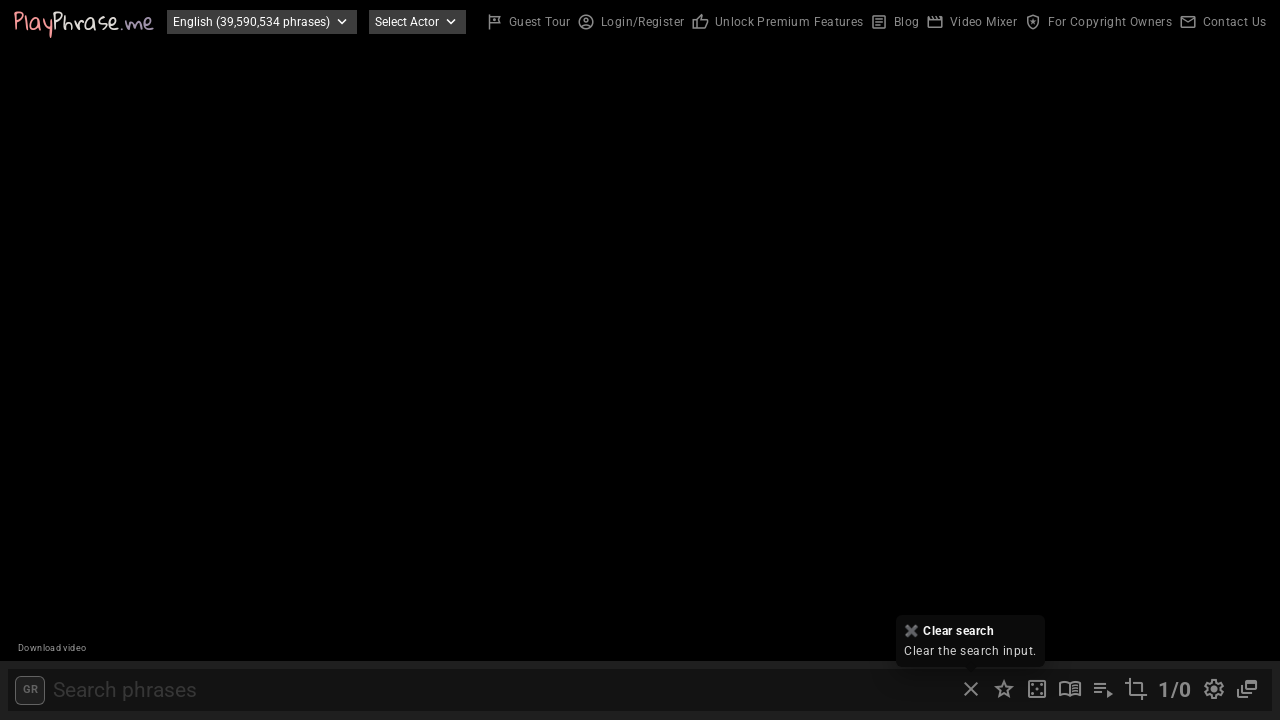

Entered search phrase: 'action scene' on #search-input
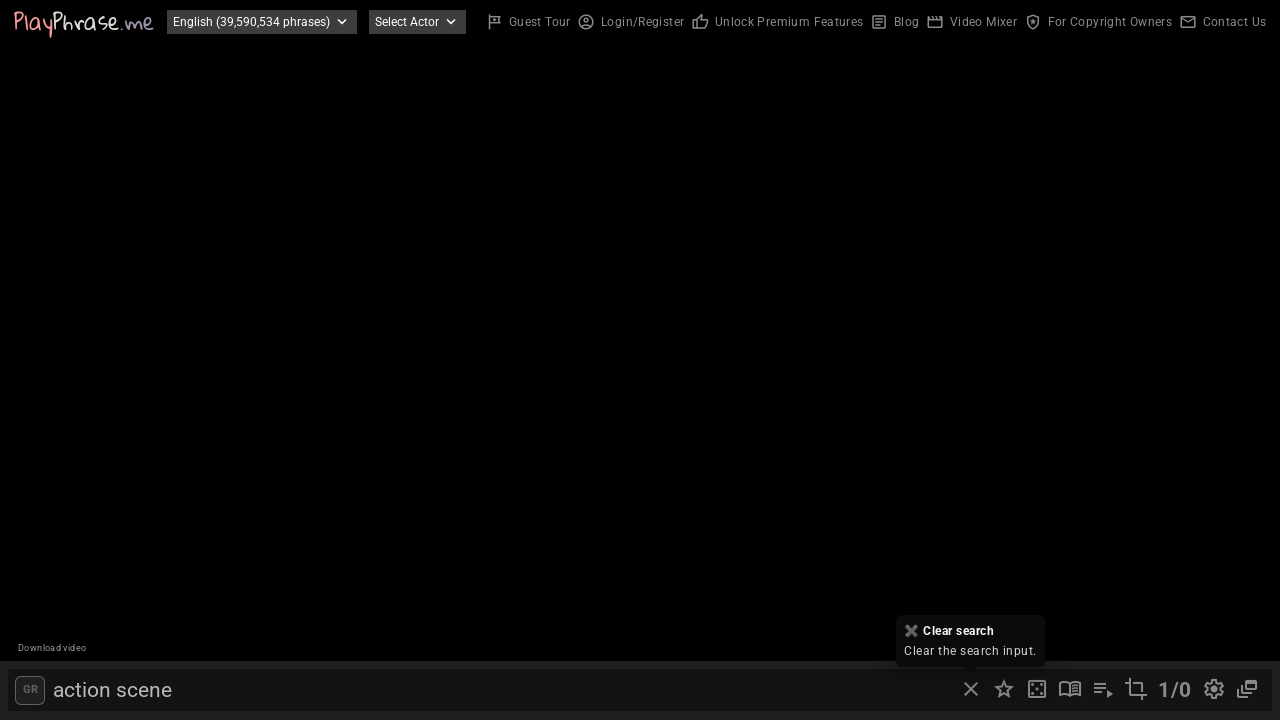

Waited 2 seconds for search results to load
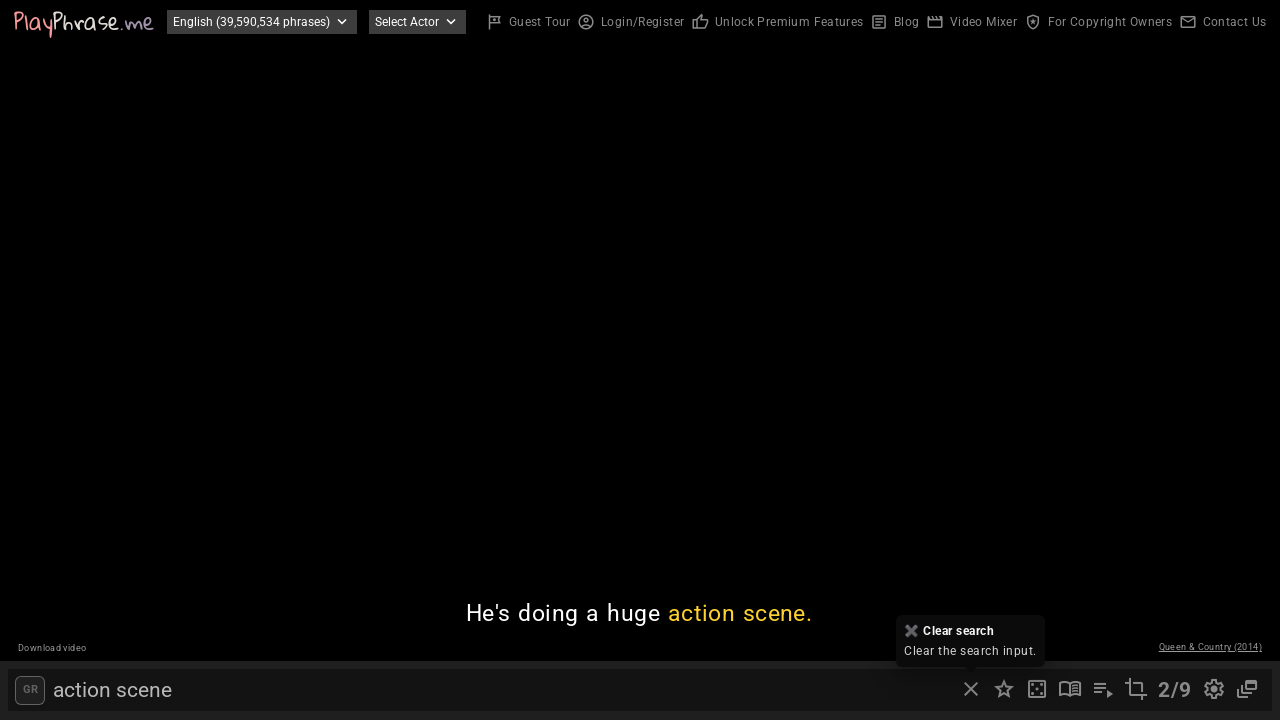

Checked search result count: 2/9
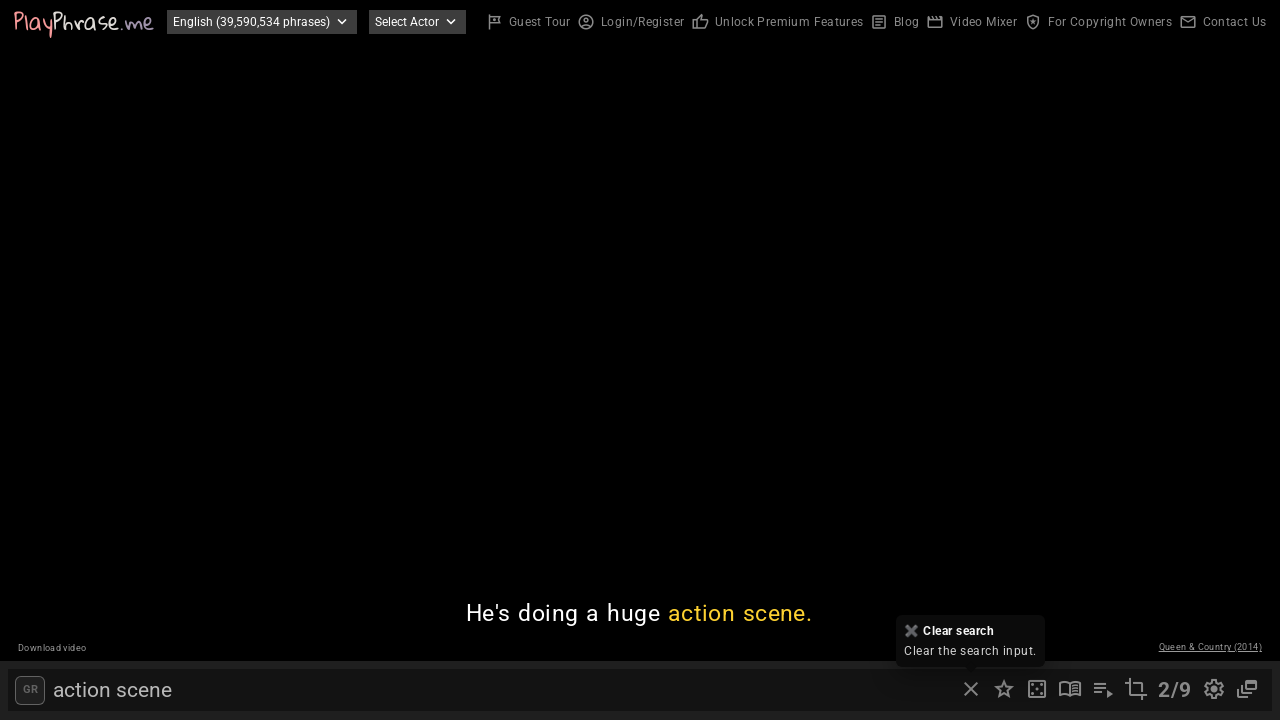

Finished watching results for 'action scene' without hitting limit
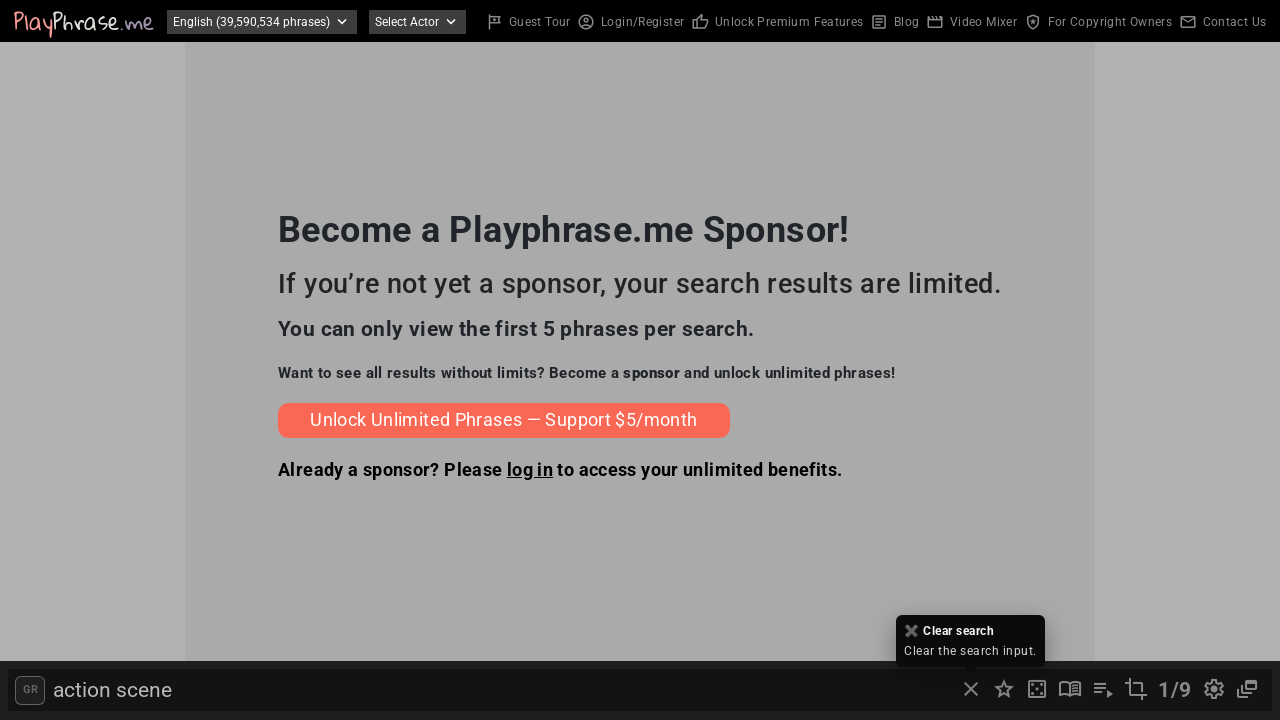

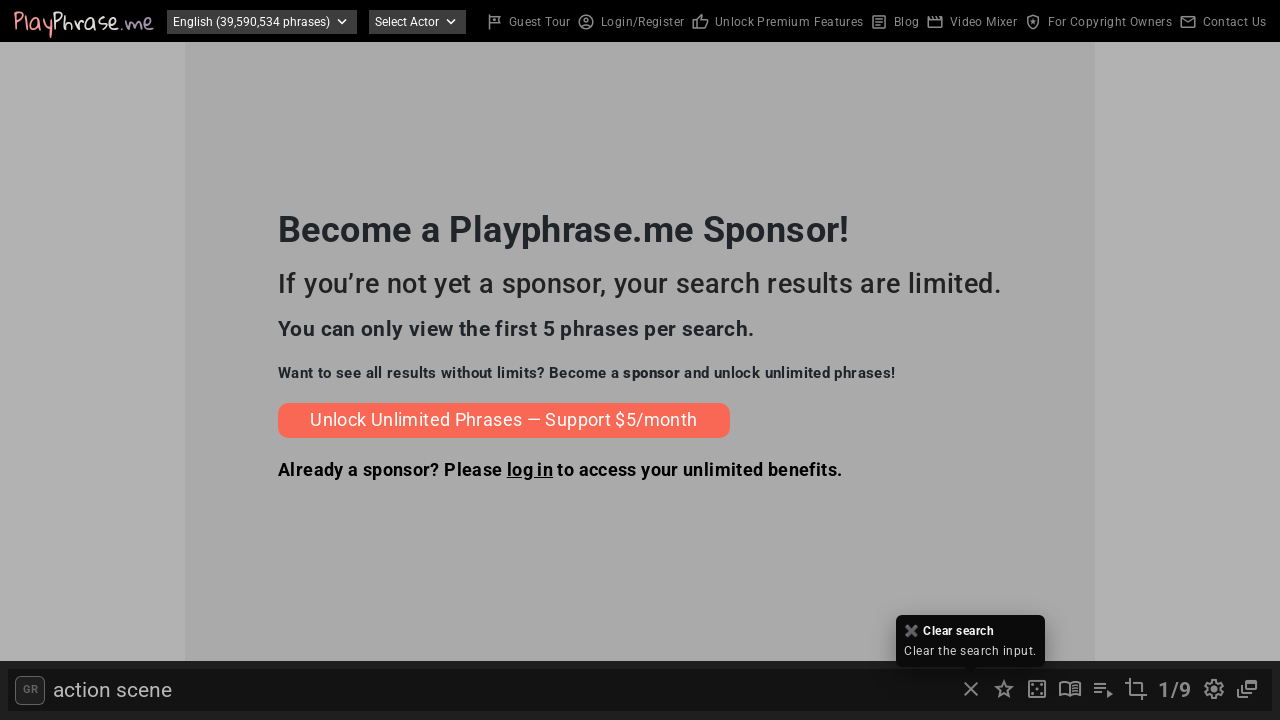